Scrolls down the page and fills a disabled textbox using JavaScript execution

Starting URL: http://omayo.blogspot.com/

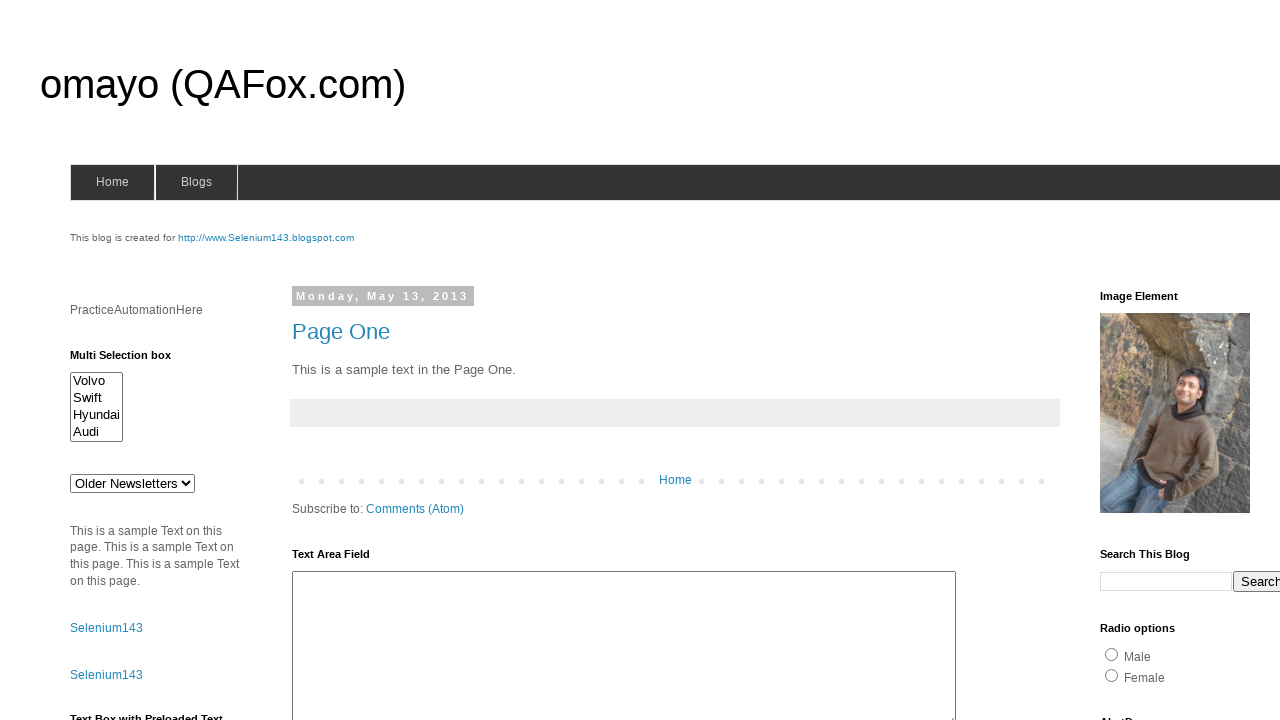

Scrolled down the page by 700 pixels
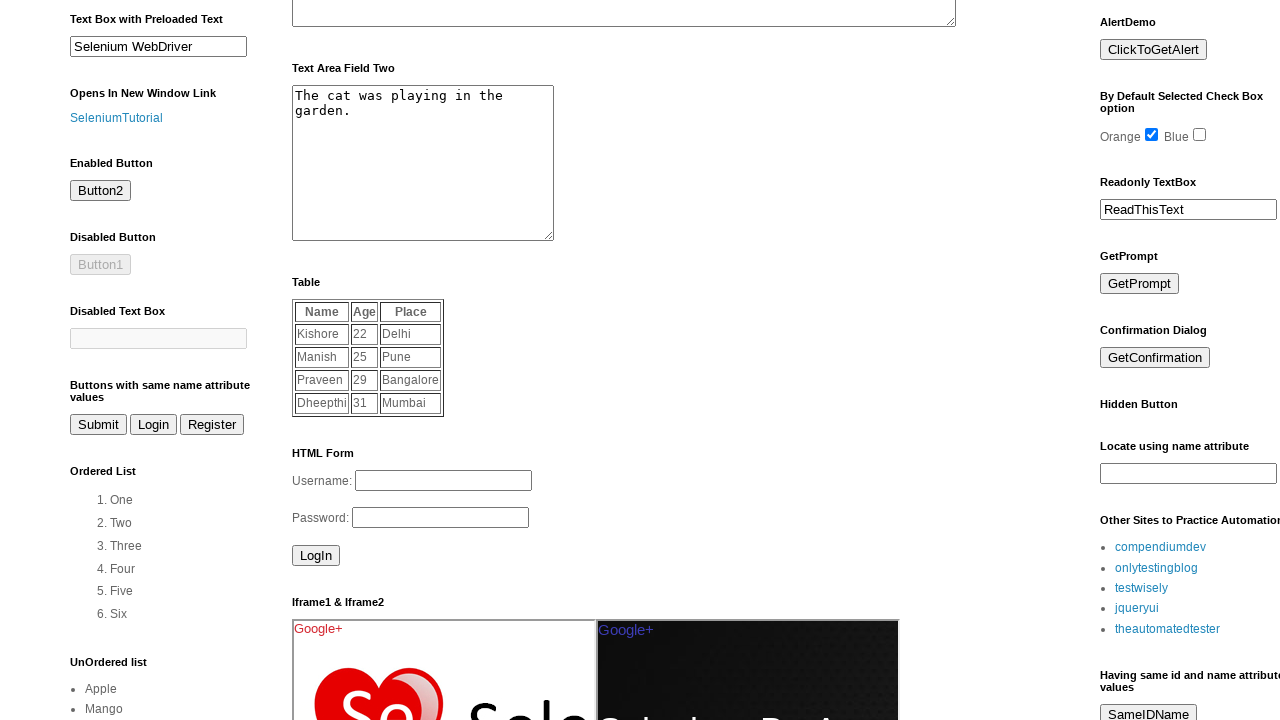

Filled disabled textbox with 'Automation Testing' using JavaScript execution
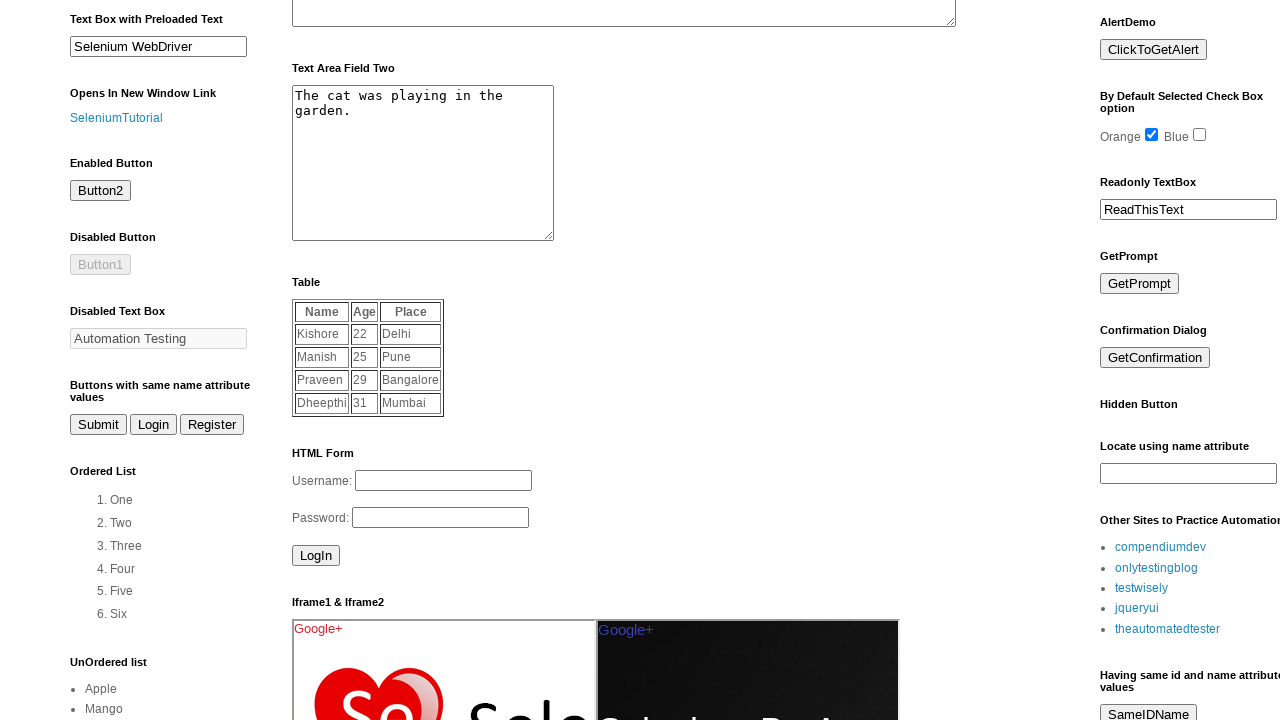

Waited 2000ms for the value to be set in the textbox
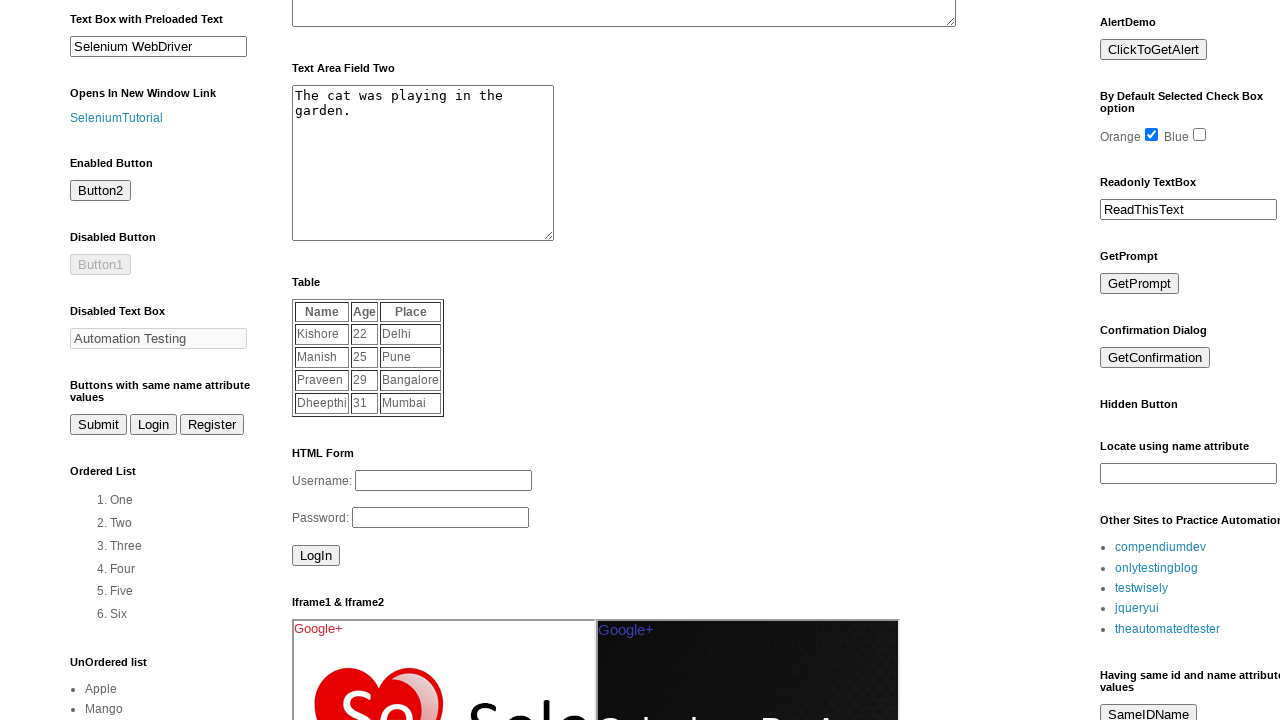

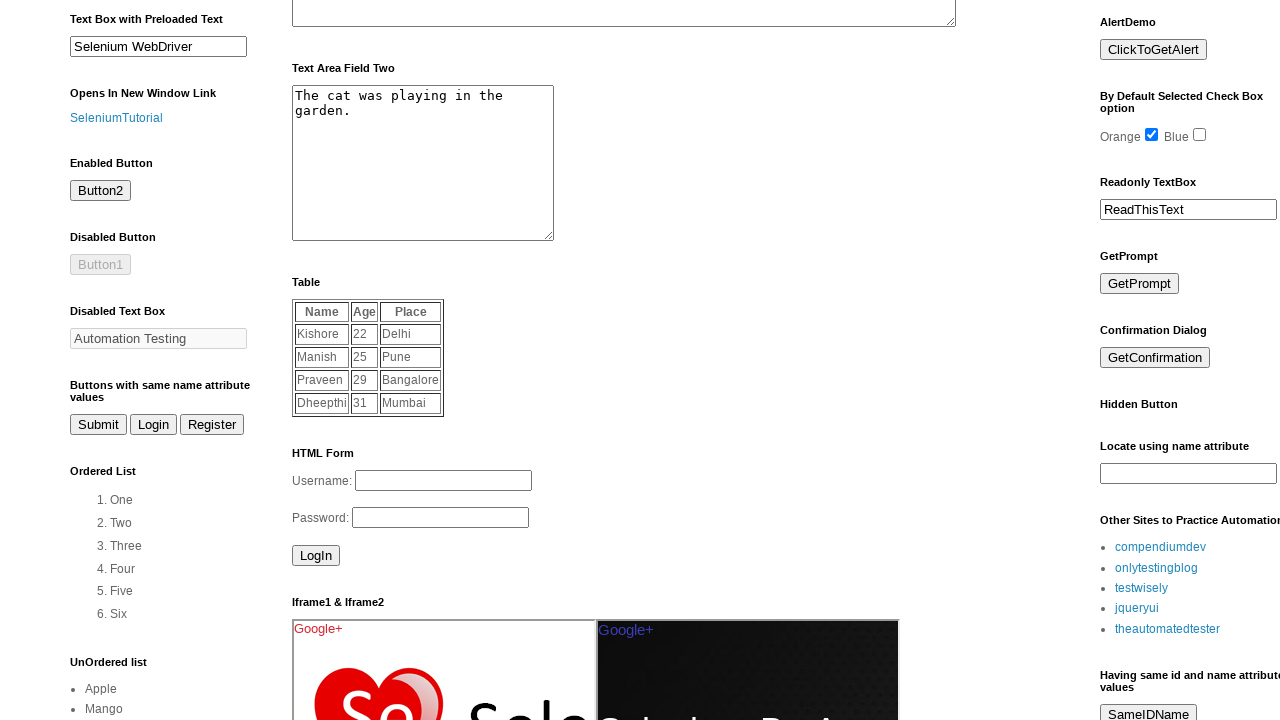